Tests that the floating menu remains visible after scrolling to a specific element on the page

Starting URL: https://the-internet.herokuapp.com/floating_menu

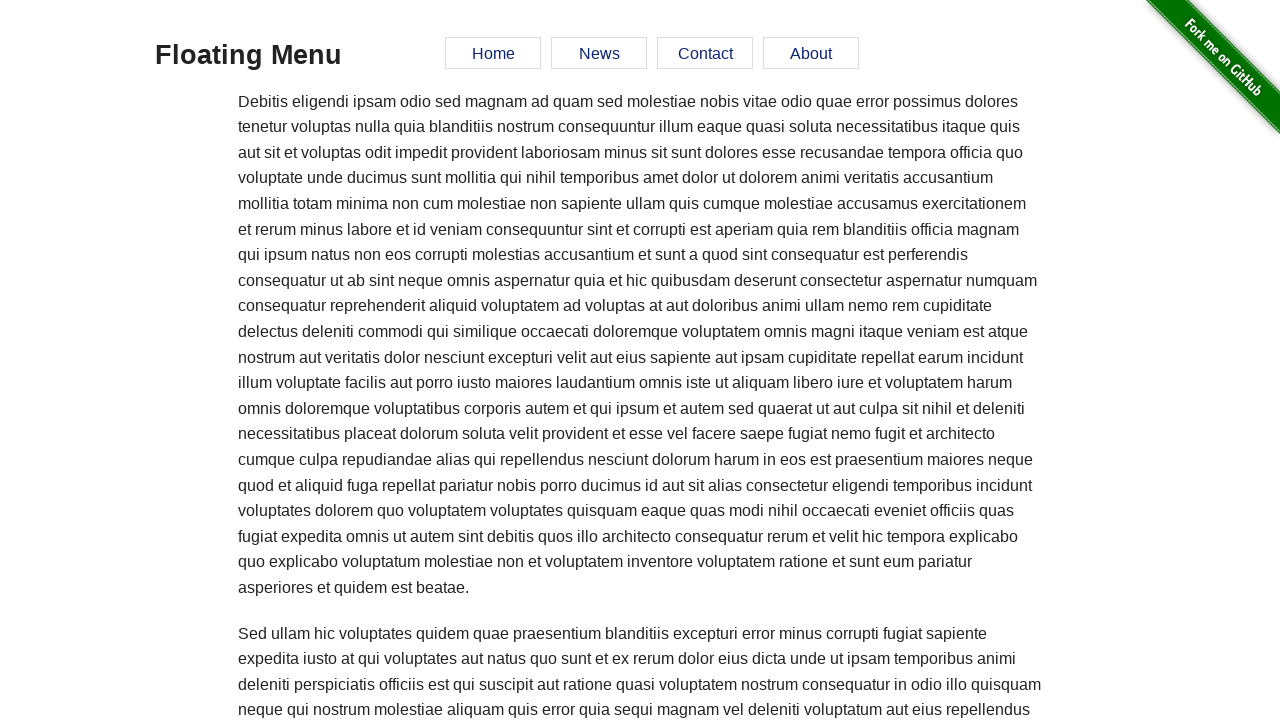

Scrolled to Elemental Selenium link at bottom of page
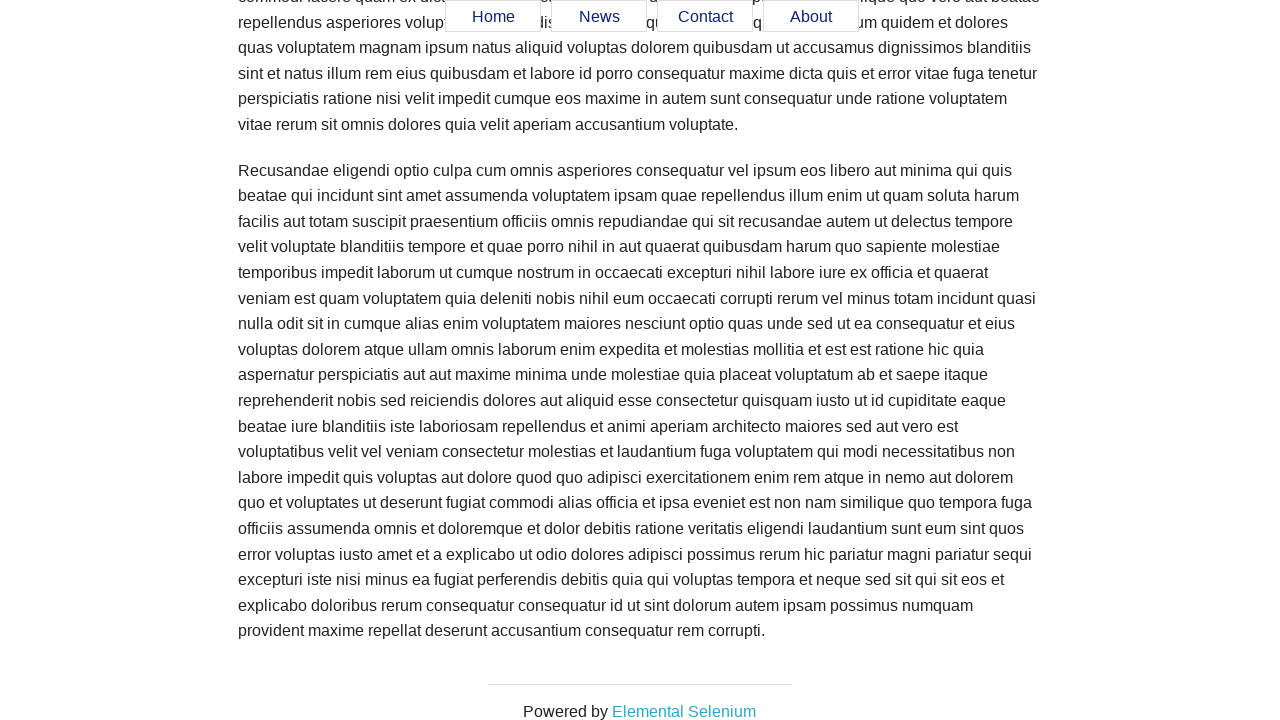

Verified Home link is visible in floating menu after scrolling
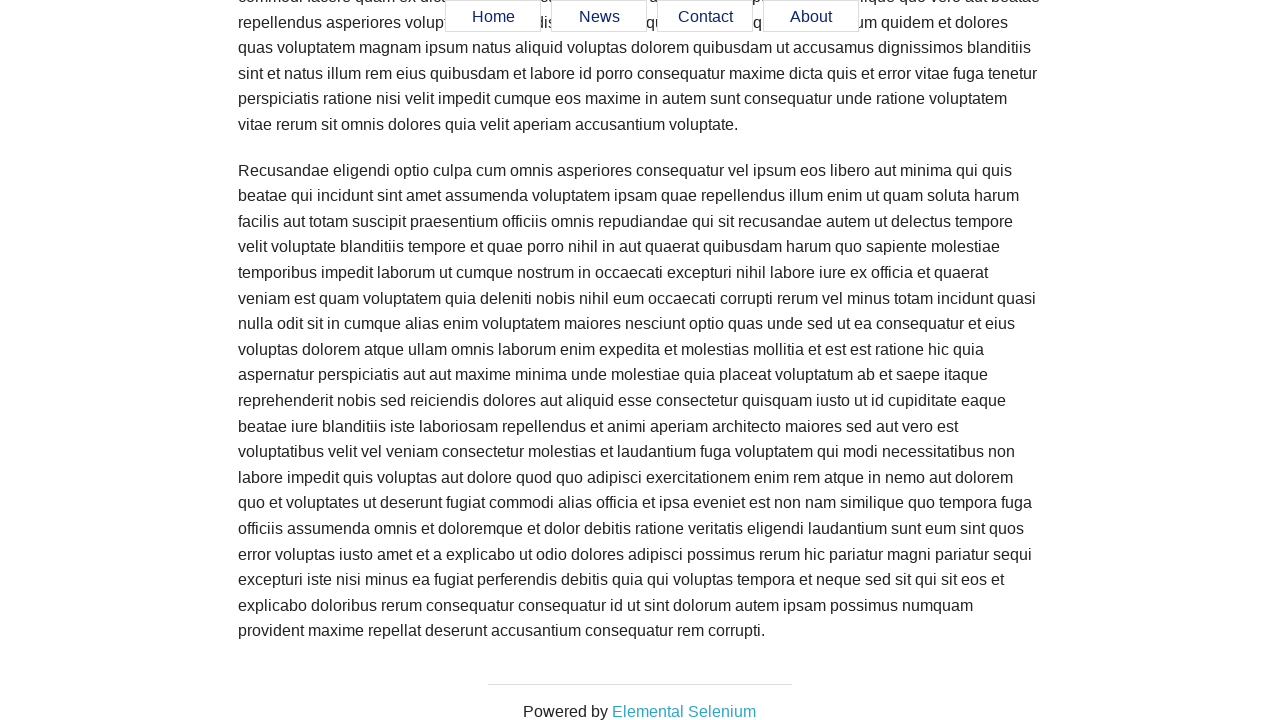

Verified News link is visible in floating menu after scrolling
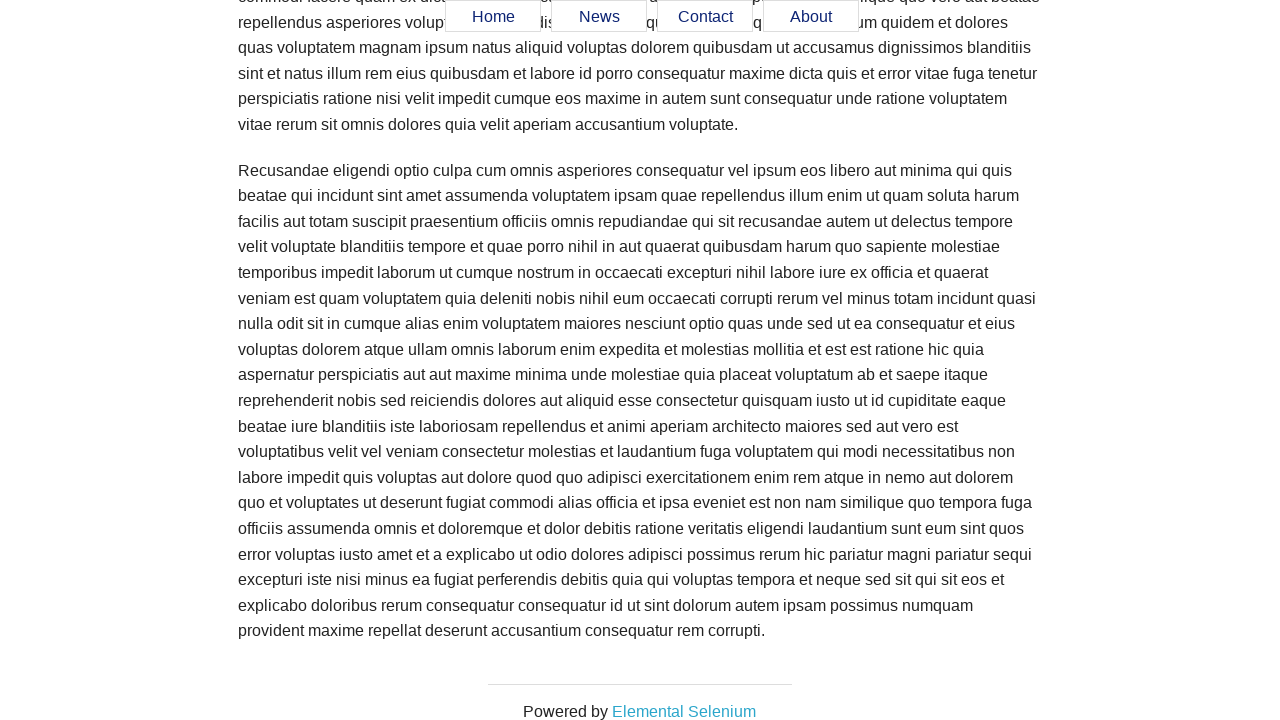

Verified Contact link is visible in floating menu after scrolling
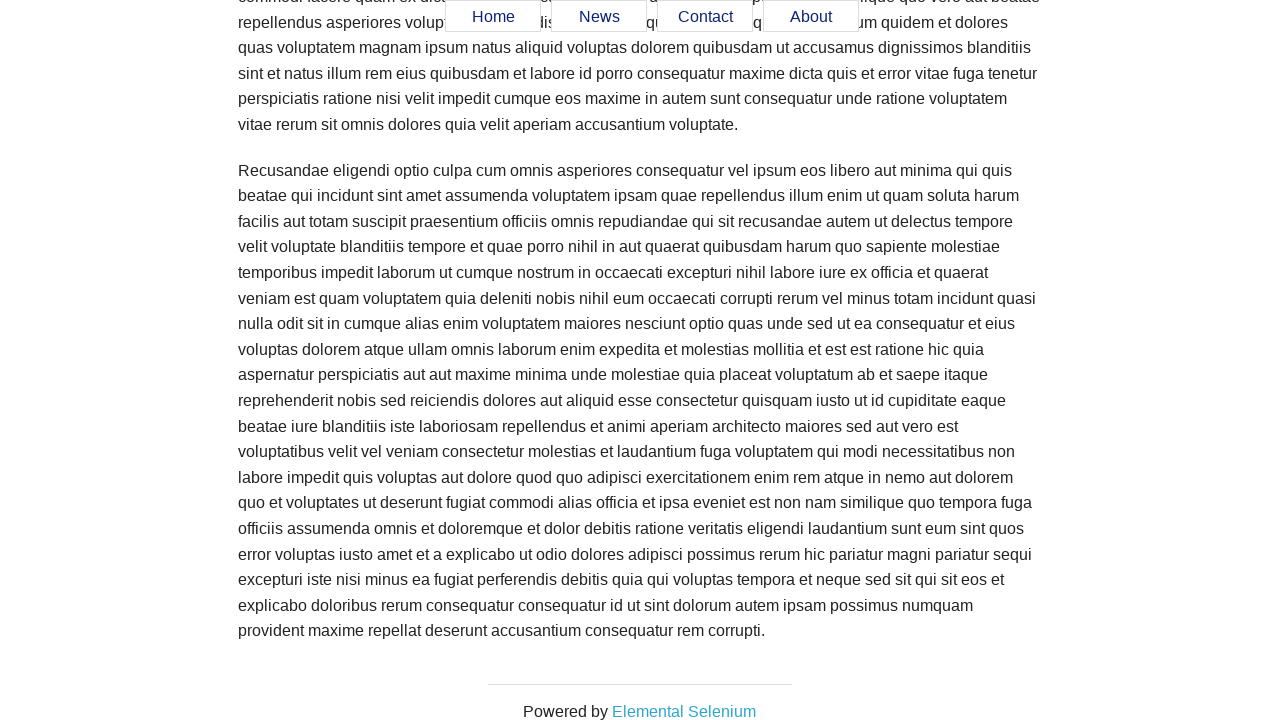

Verified About link is visible in floating menu after scrolling
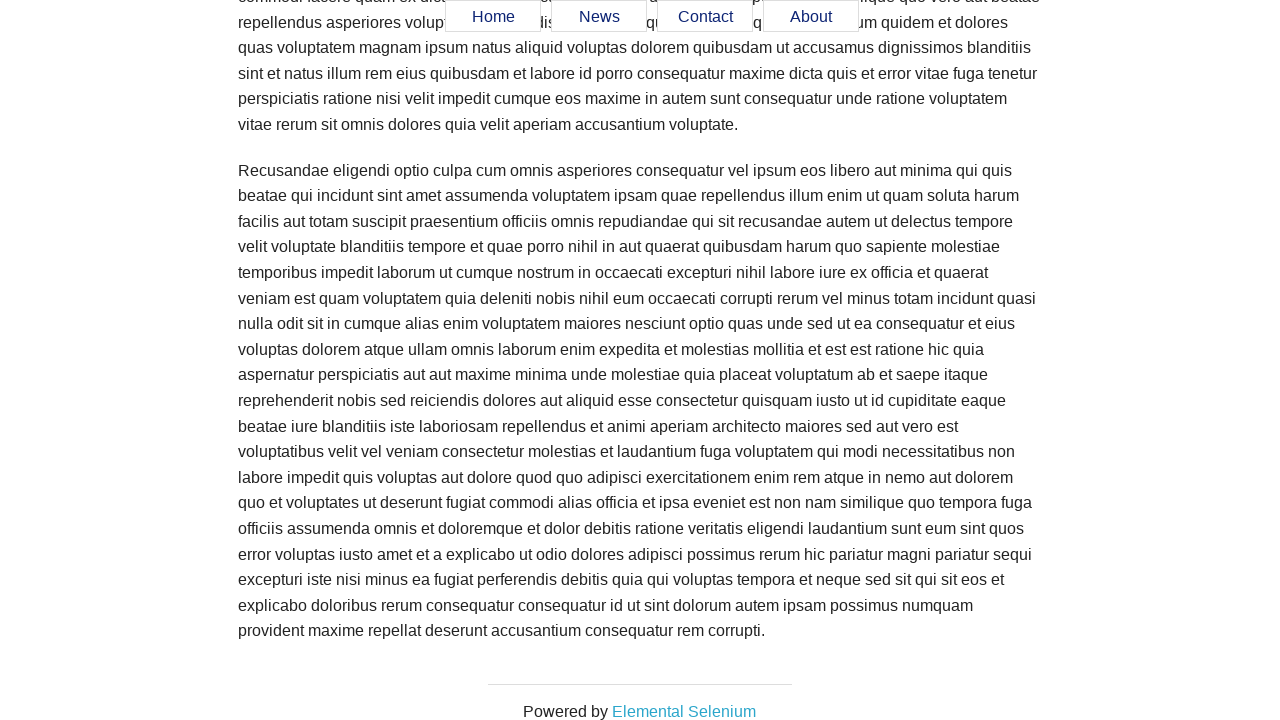

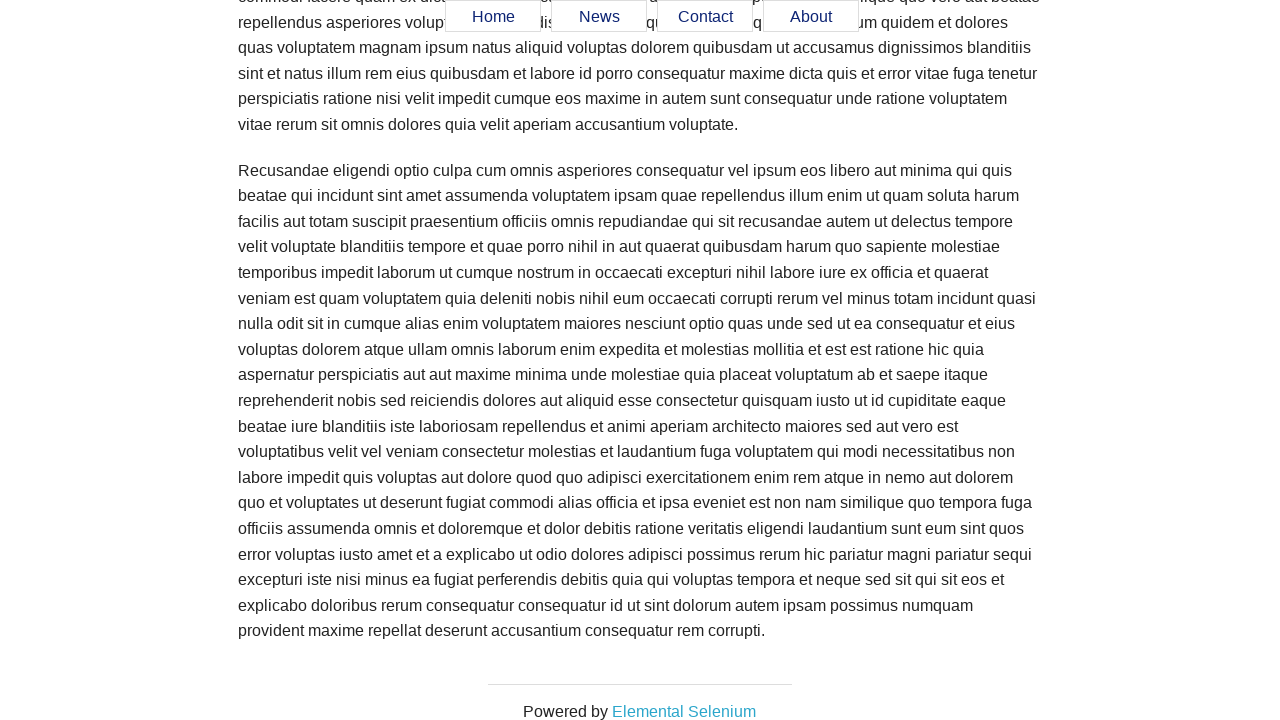